Tests navigation by clicking the "Get started" link on the Playwright homepage

Starting URL: https://playwright.dev/

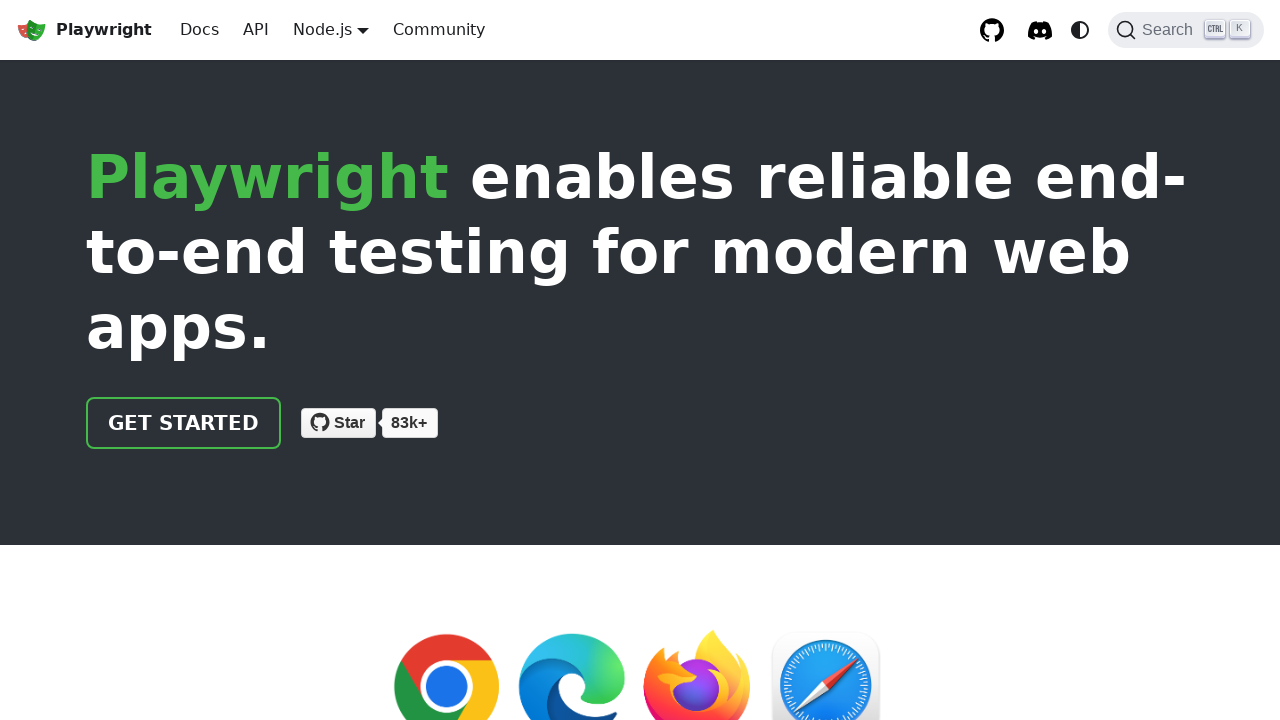

Clicked the 'Get started' link on the Playwright homepage at (184, 423) on internal:role=link[name="Get started"i]
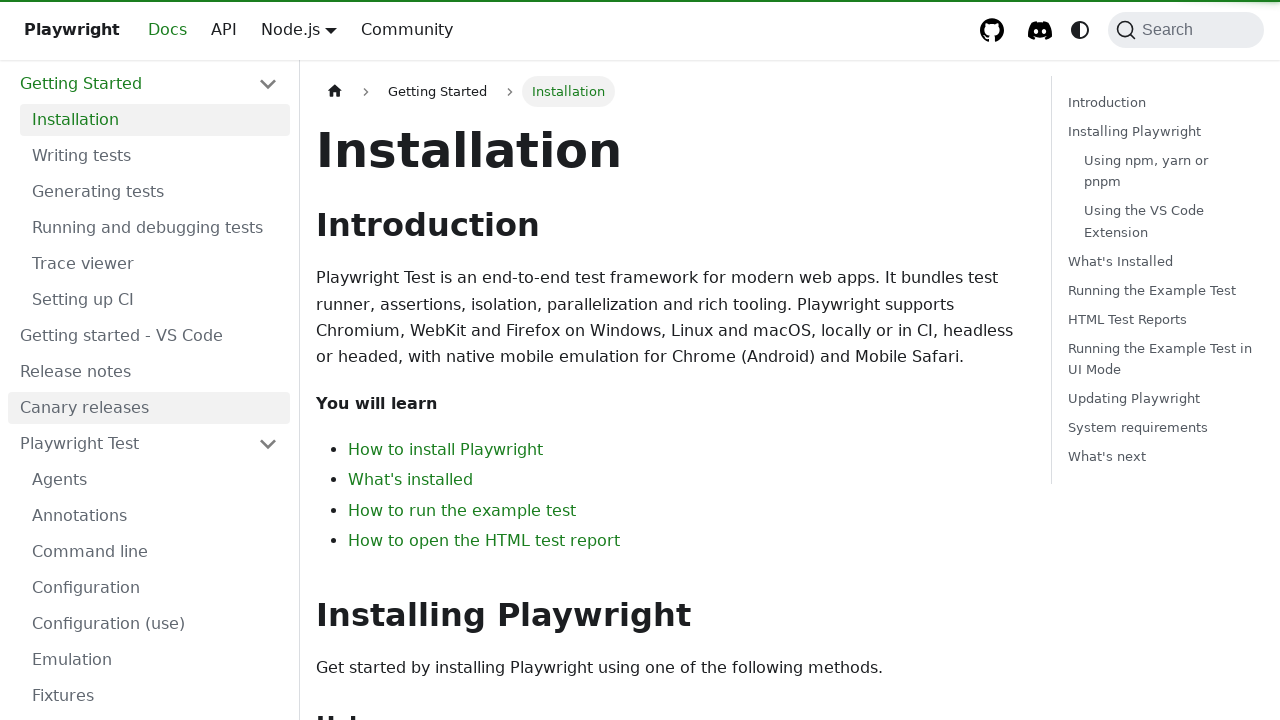

Waited for page to load after clicking 'Get started' link
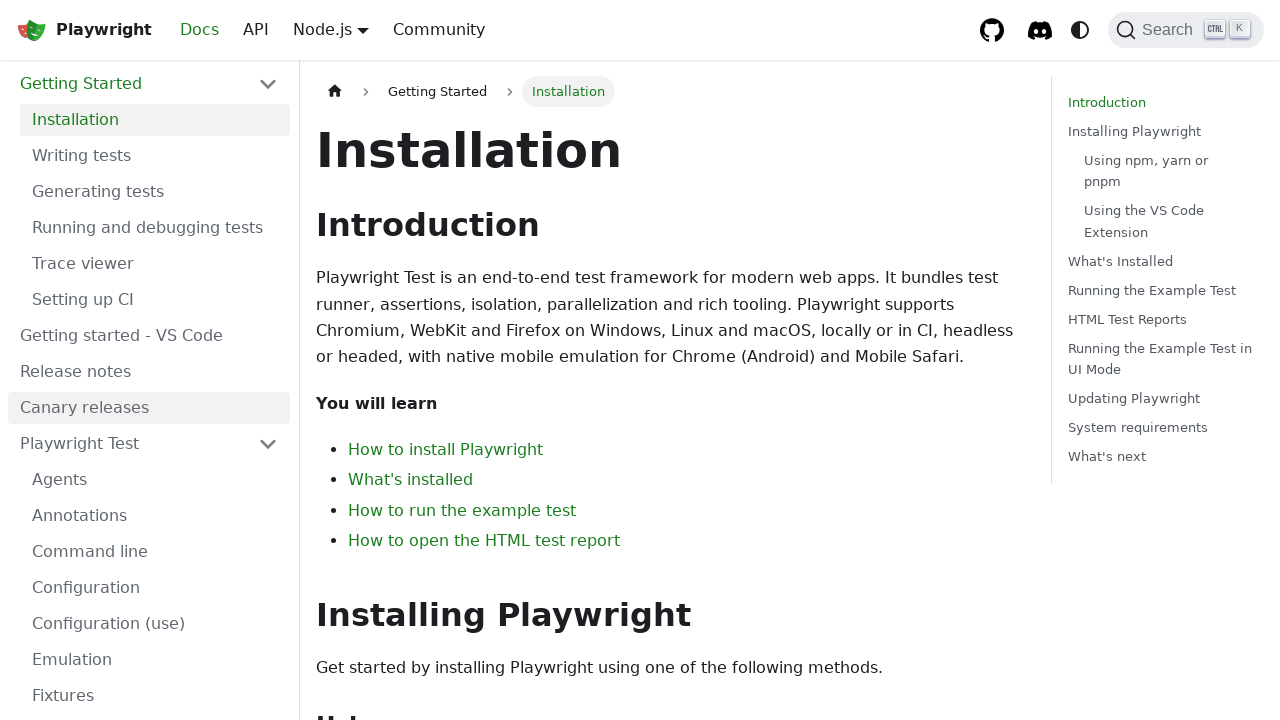

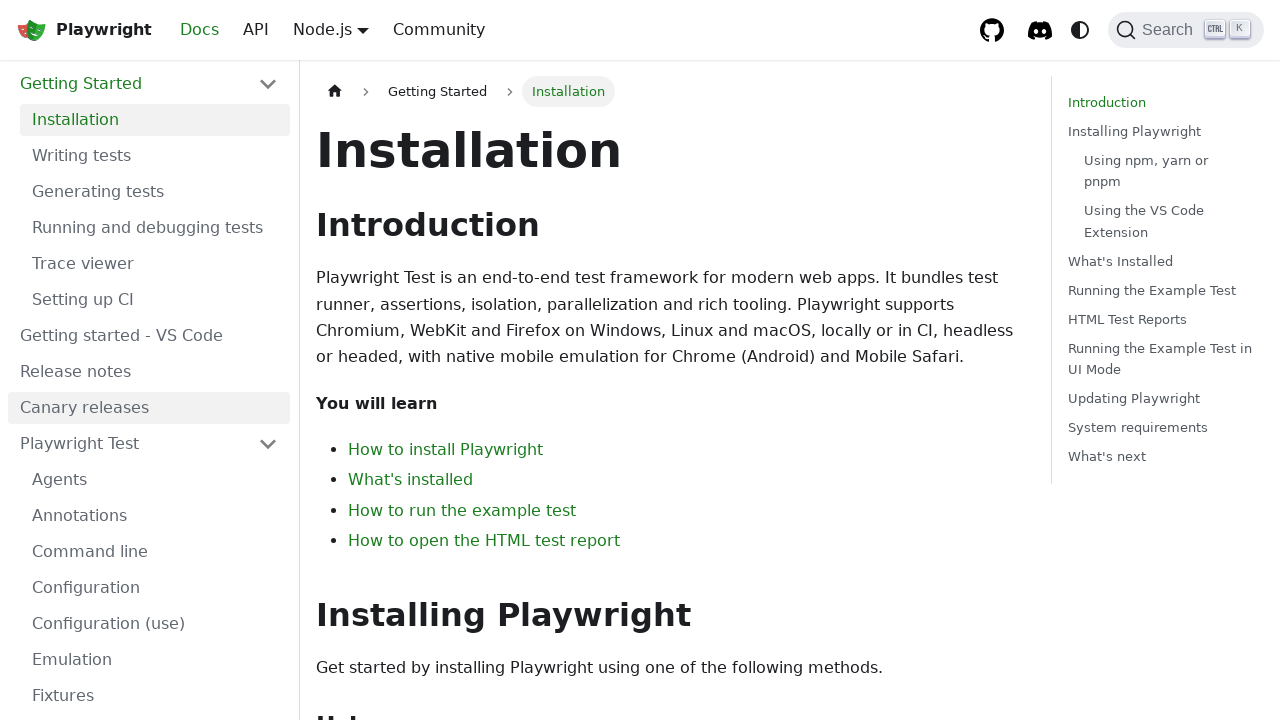